Tests opting out of A/B tests by adding the opt-out cookie before navigating to the A/B test page, verifying the page shows "No A/B Test" heading.

Starting URL: http://the-internet.herokuapp.com

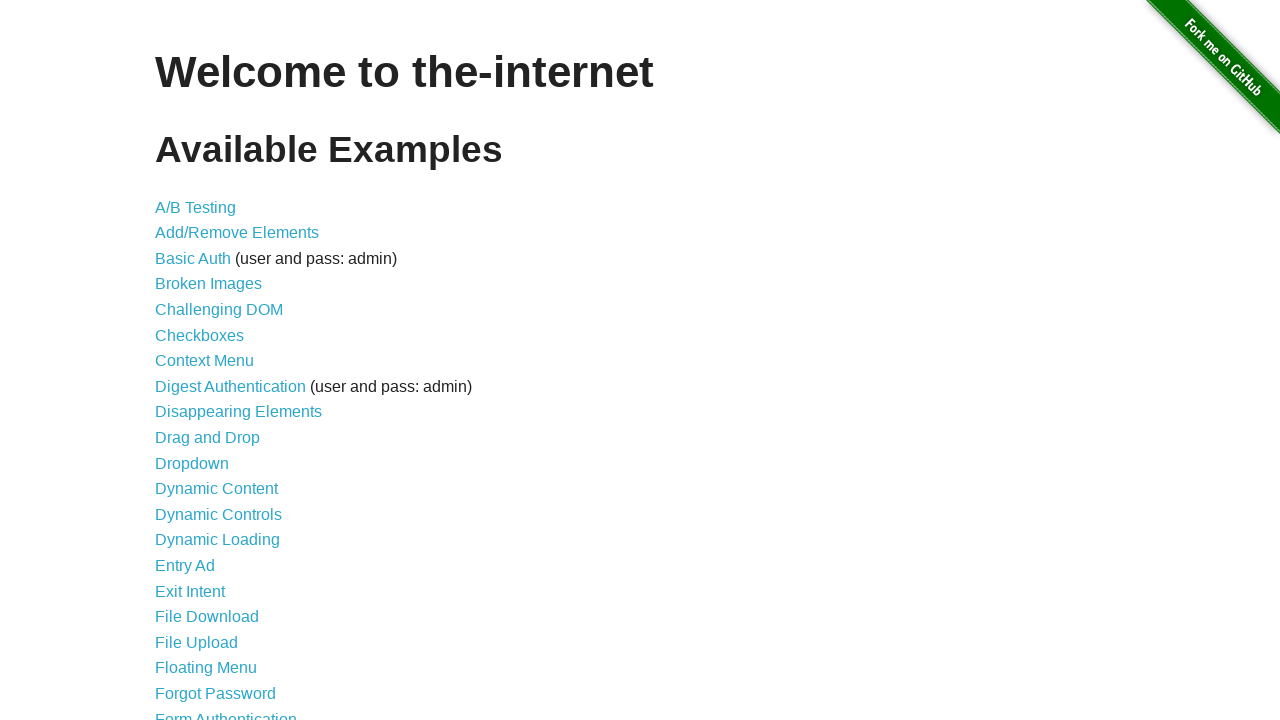

Added optimizelyOptOut cookie to context
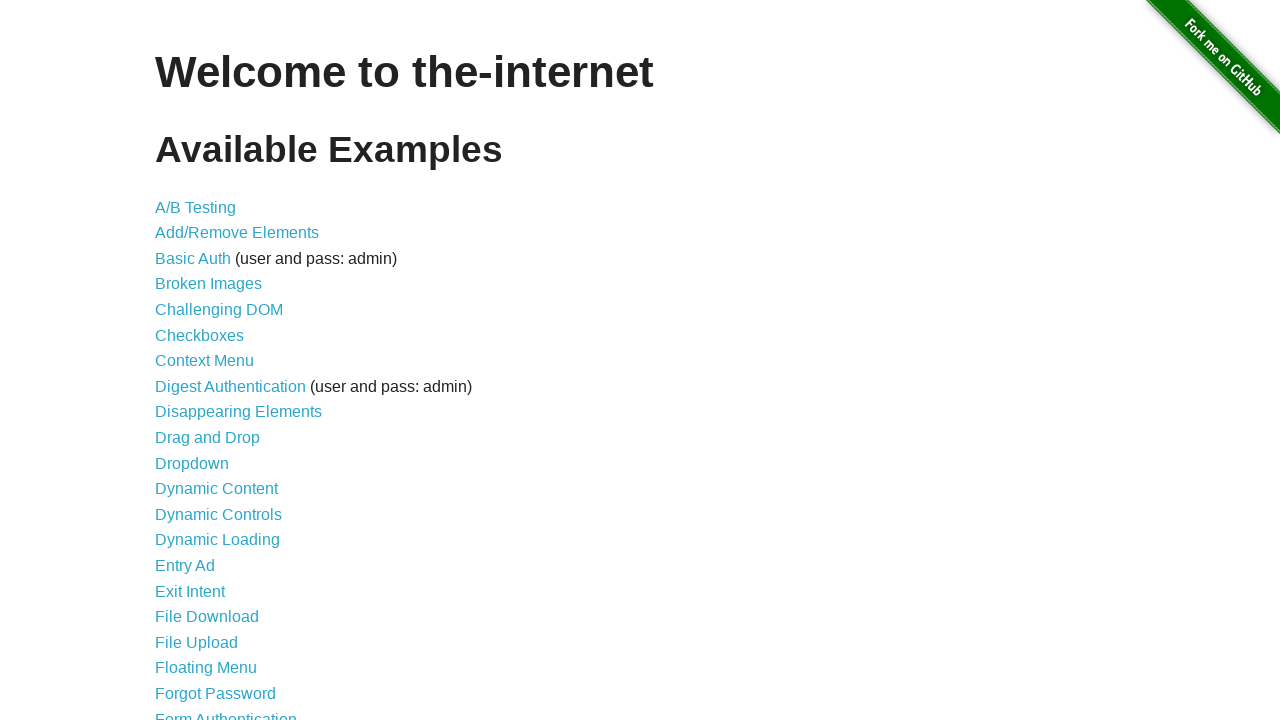

Navigated to A/B test page with opt-out cookie
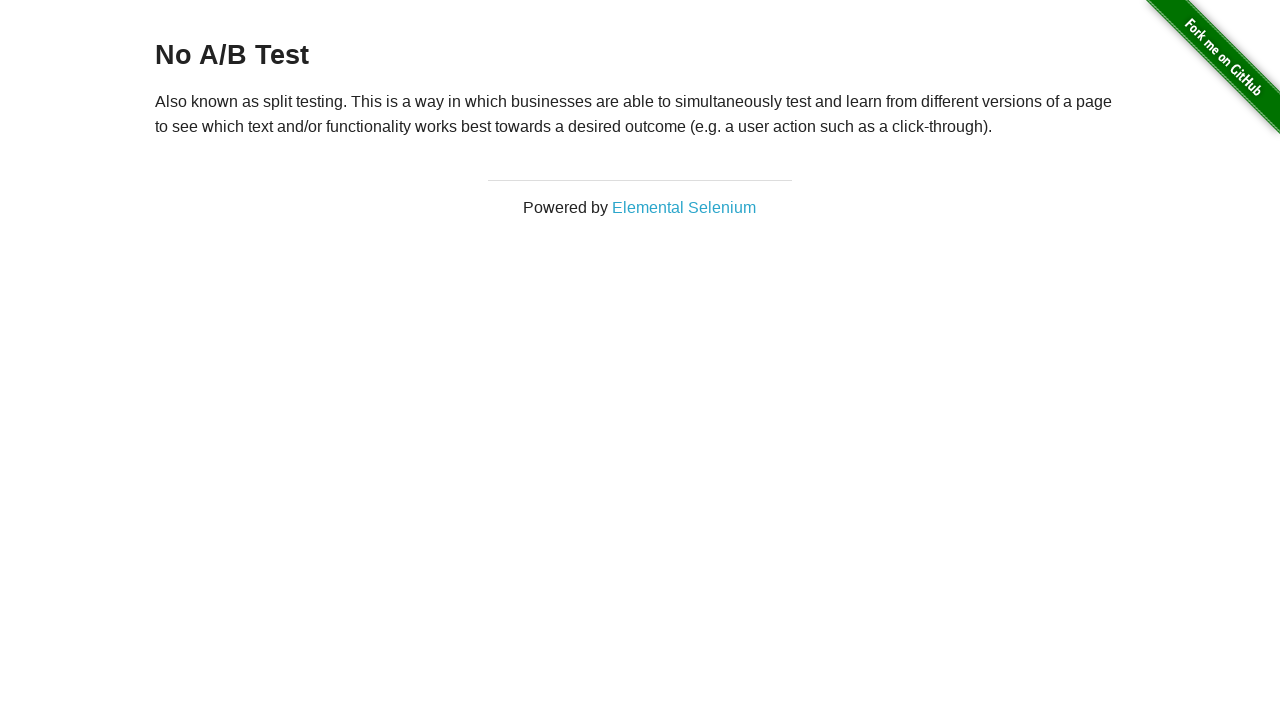

Retrieved heading text from page
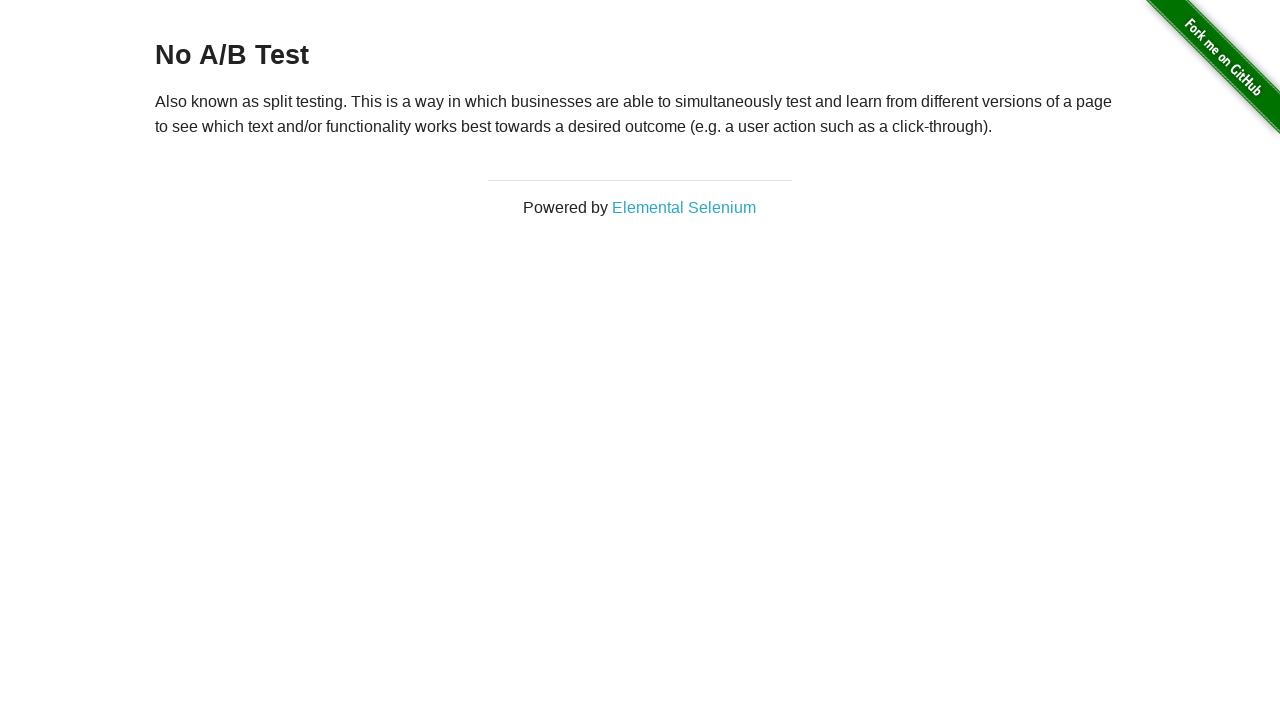

Verified page shows 'No A/B Test' heading - opt-out successful
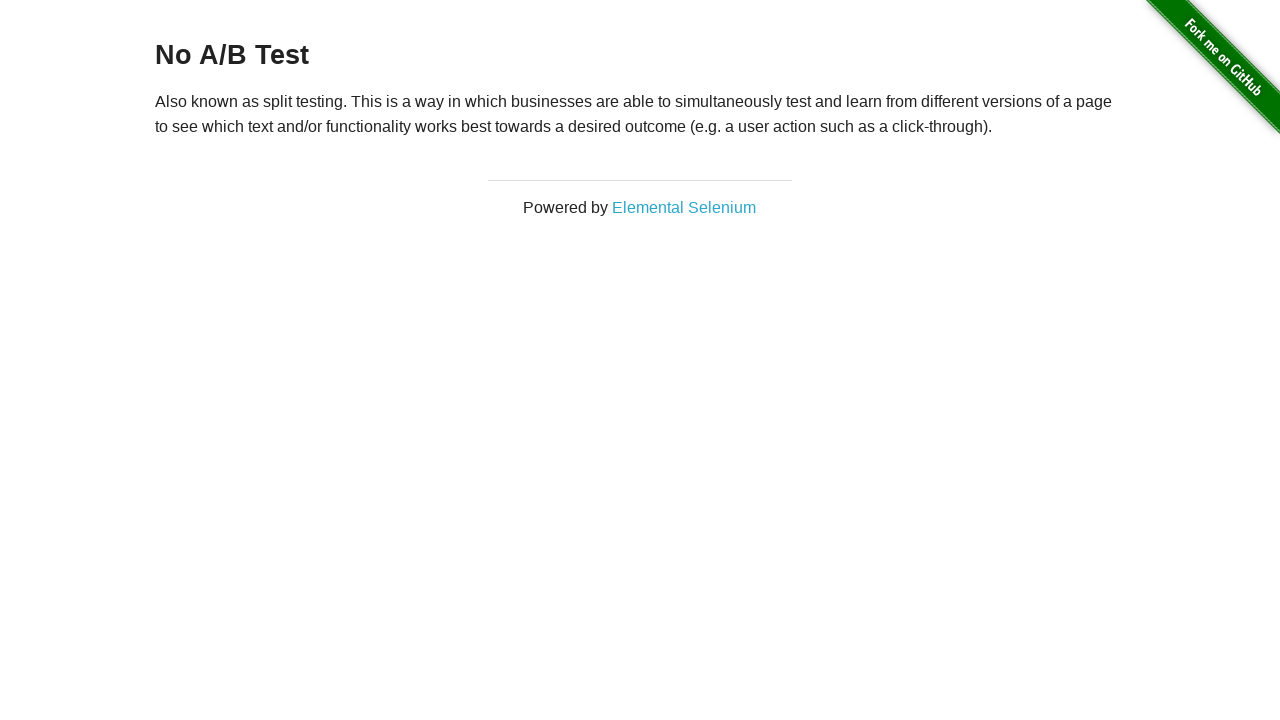

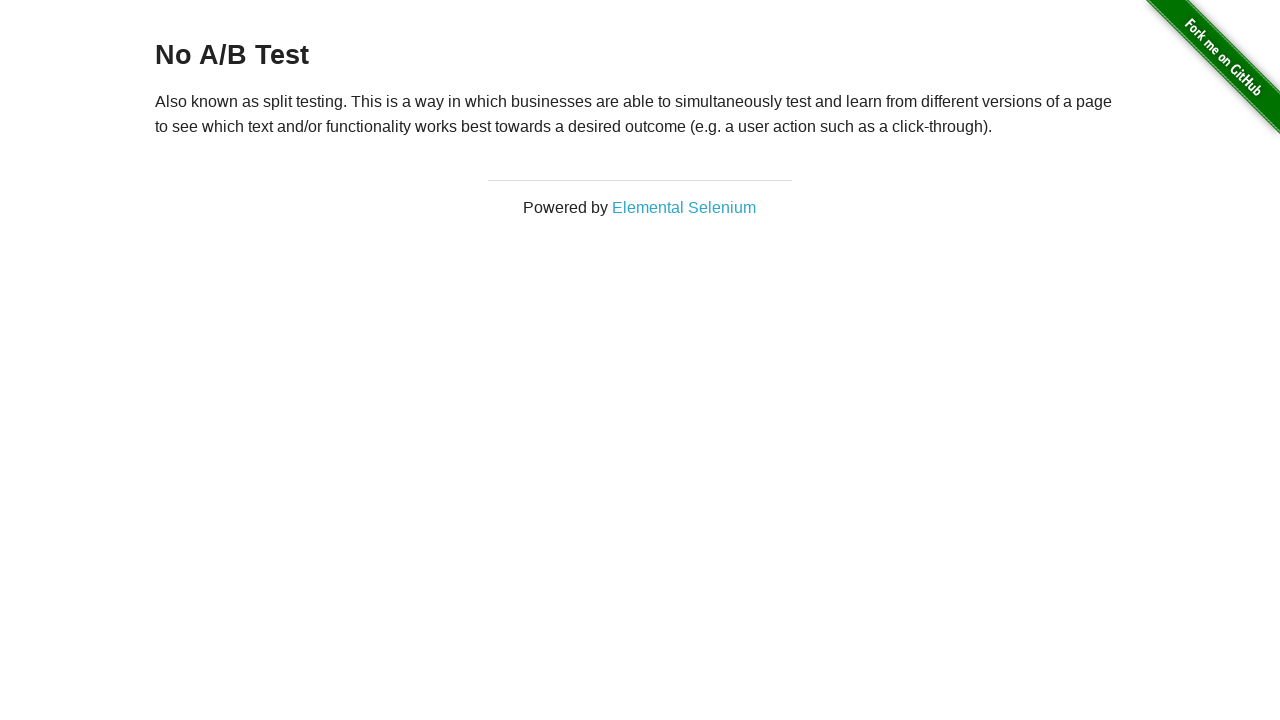